Navigates to a blog post and verifies that the main image is displayed with a valid source

Starting URL: https://uat.worklenz.com/blog

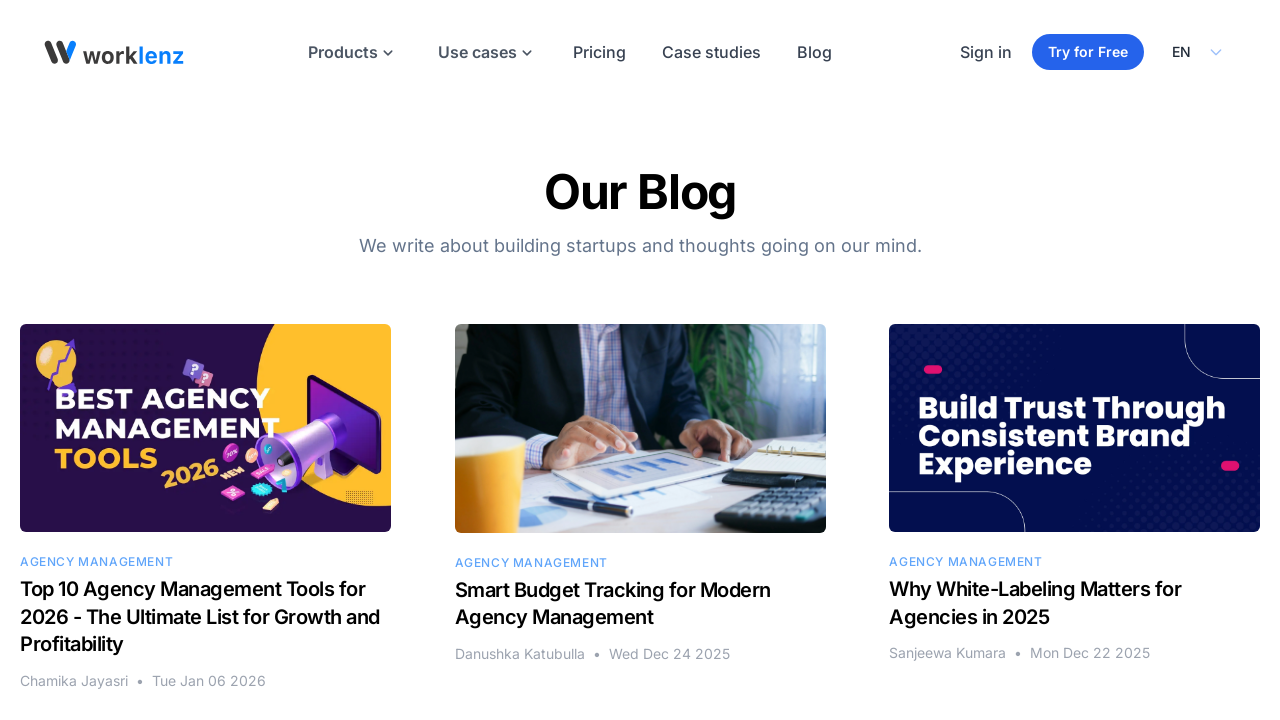

Navigated to blog homepage
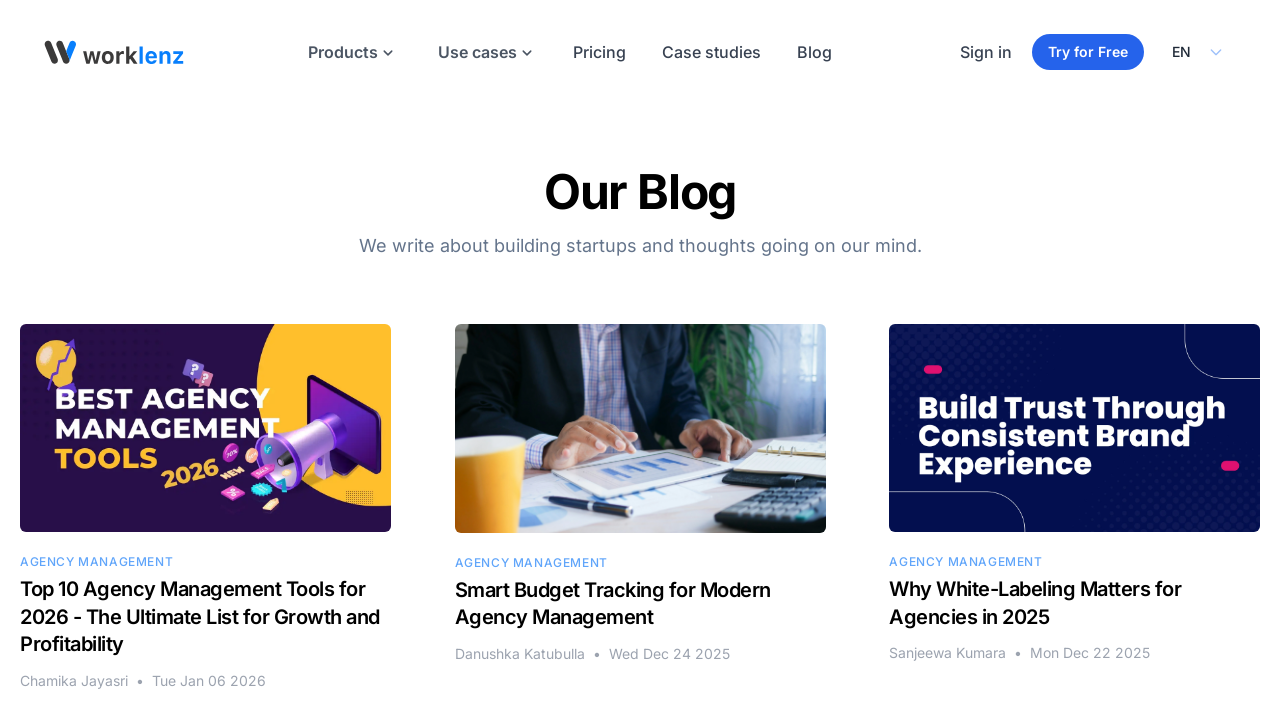

Located second blog post link in main content
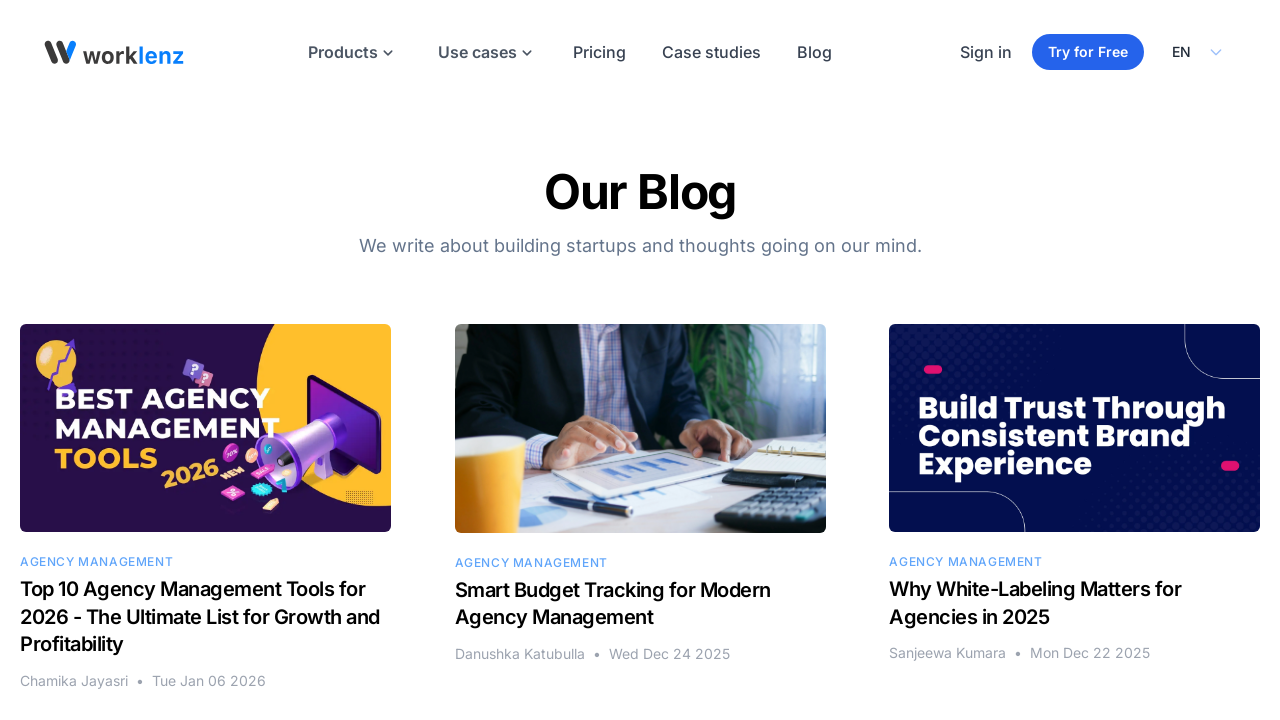

Blog post link became visible
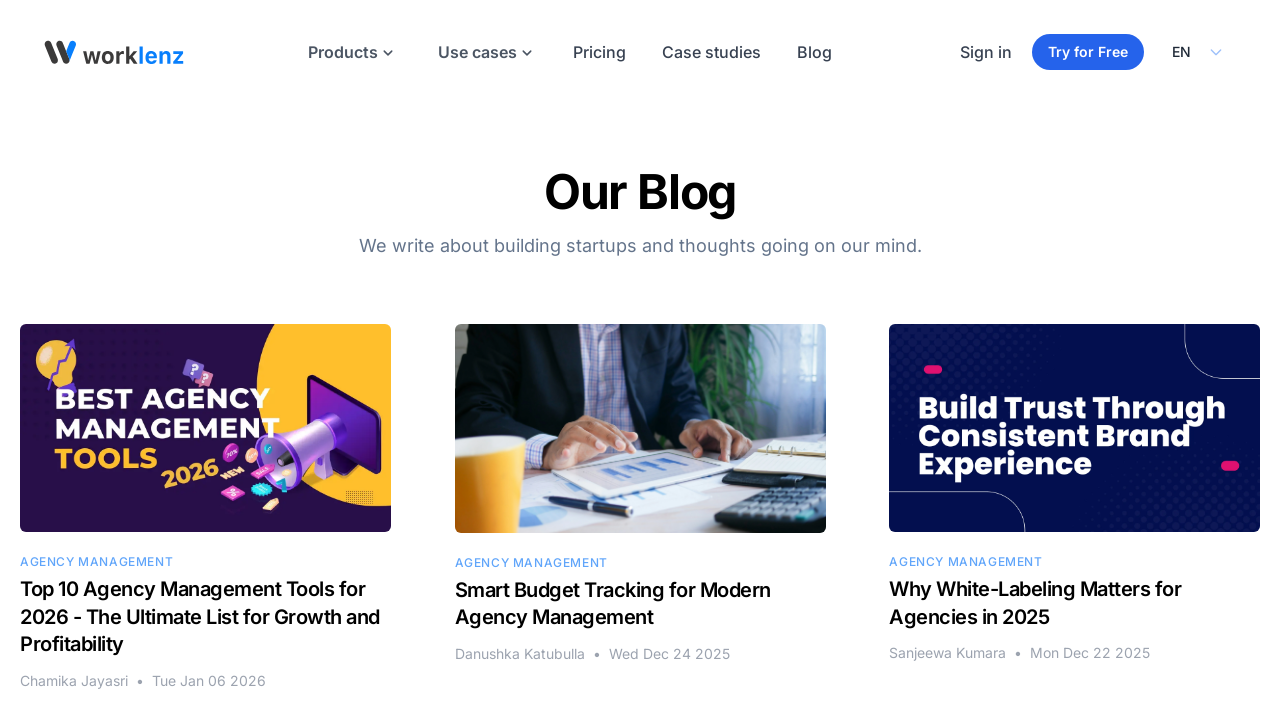

Clicked on blog post link at (640, 494) on main ul li:nth-child(2) a
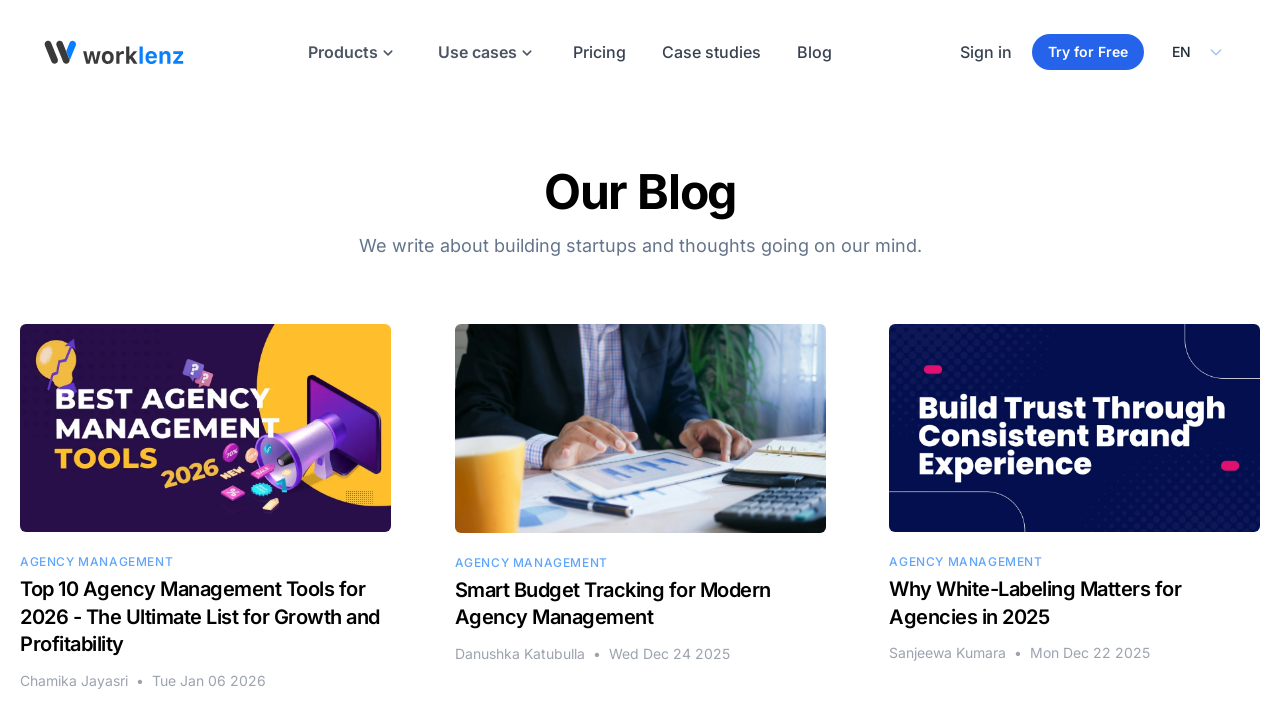

Located main image element in blog post
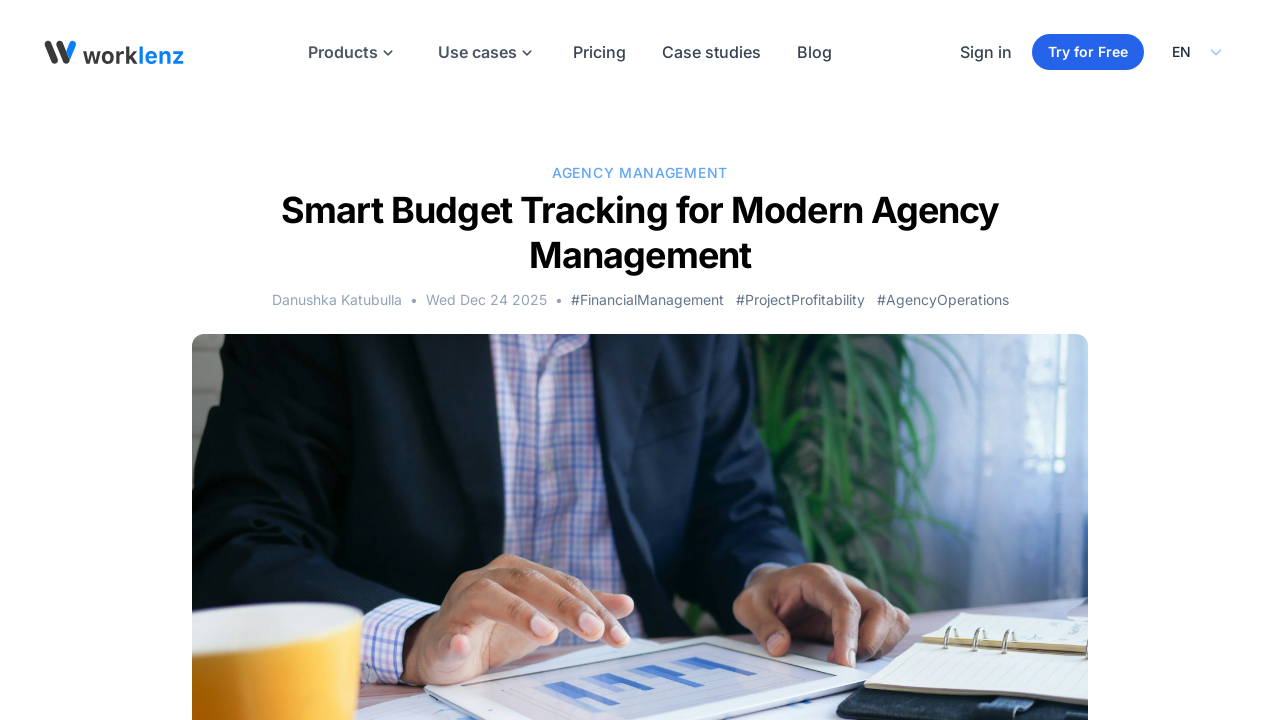

Main image became visible
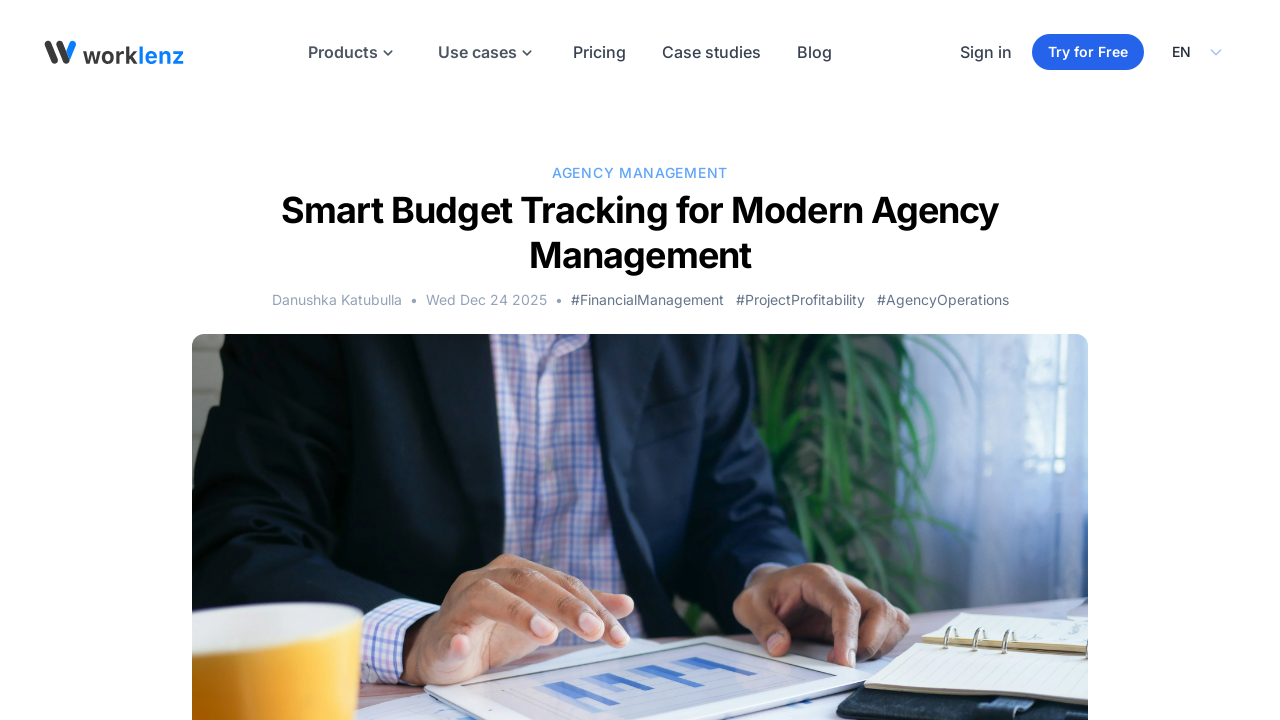

Checked if image is visible
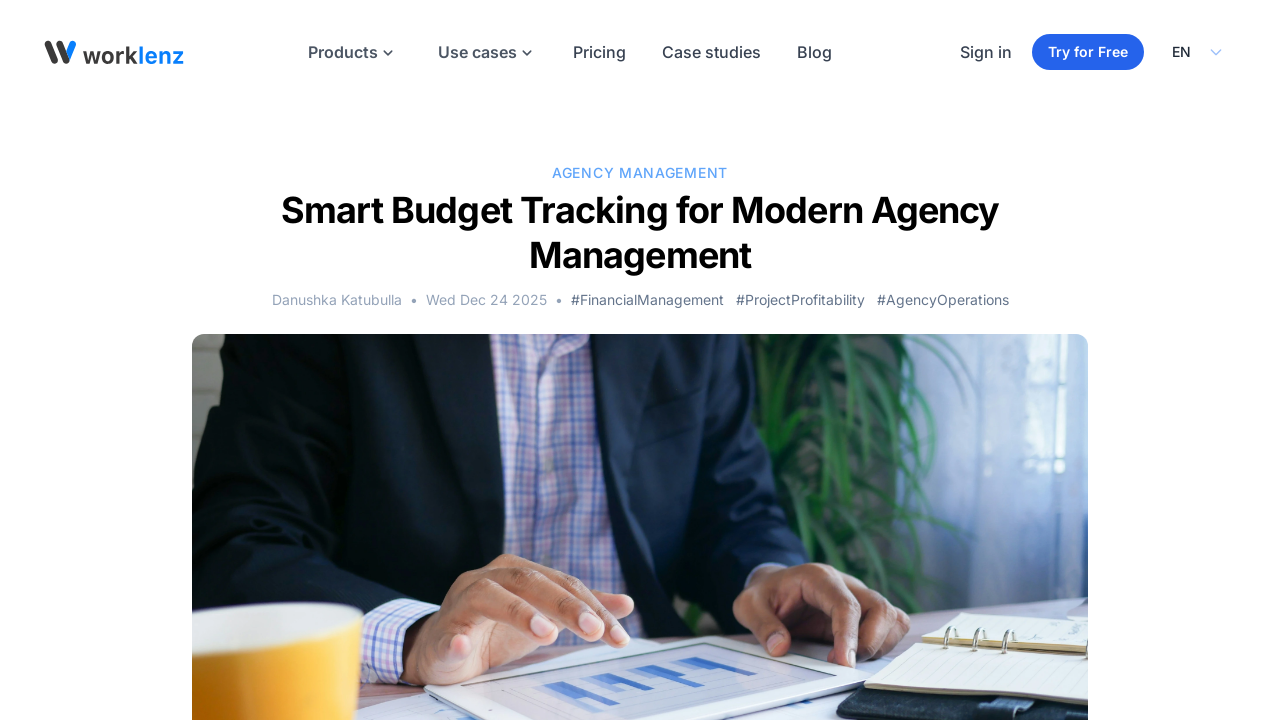

Retrieved image source attribute
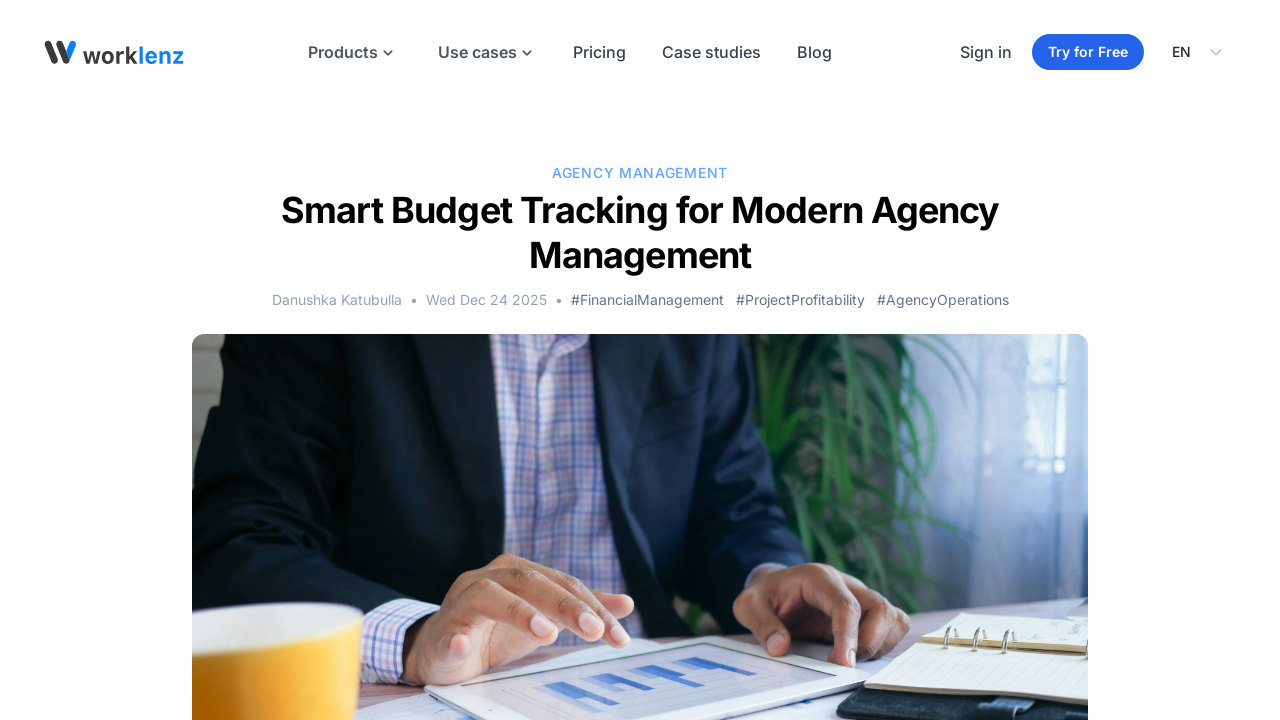

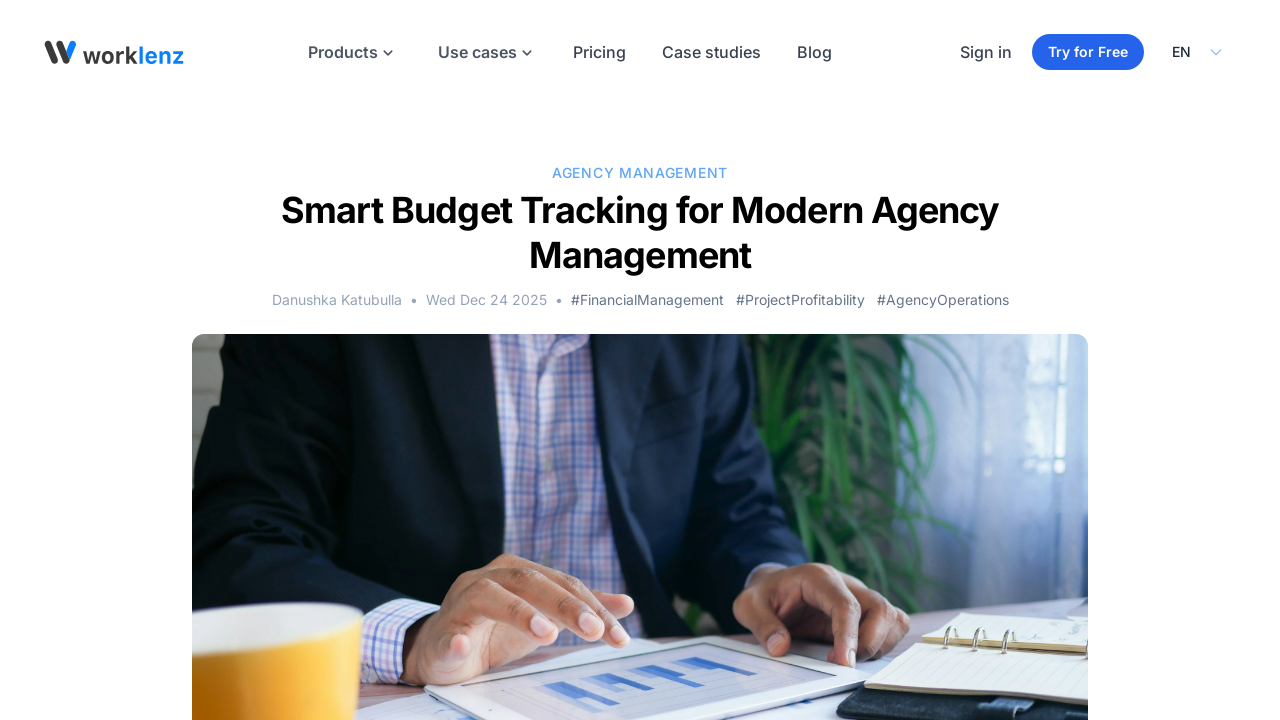